Tests JavaScript information alert by clicking the alert button, accepting the alert, and verifying the success message is displayed

Starting URL: https://practice.cydeo.com/javascript_alerts

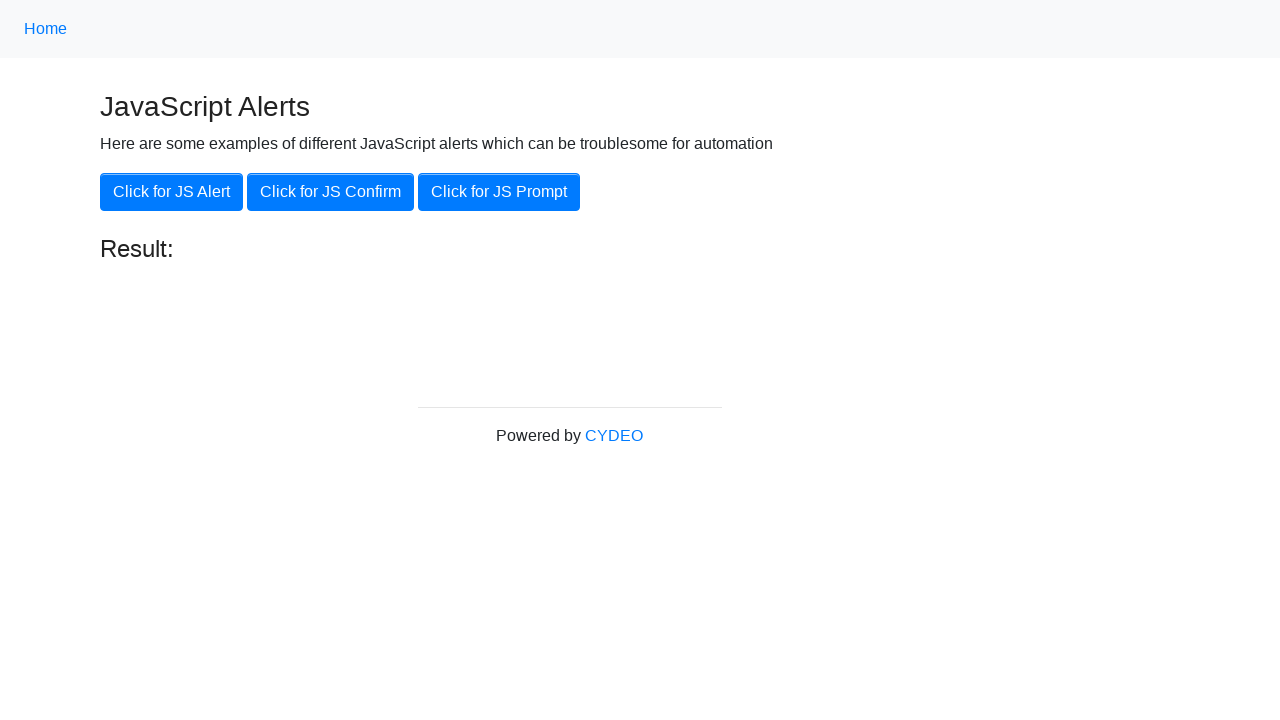

Navigated to JavaScript alerts practice page
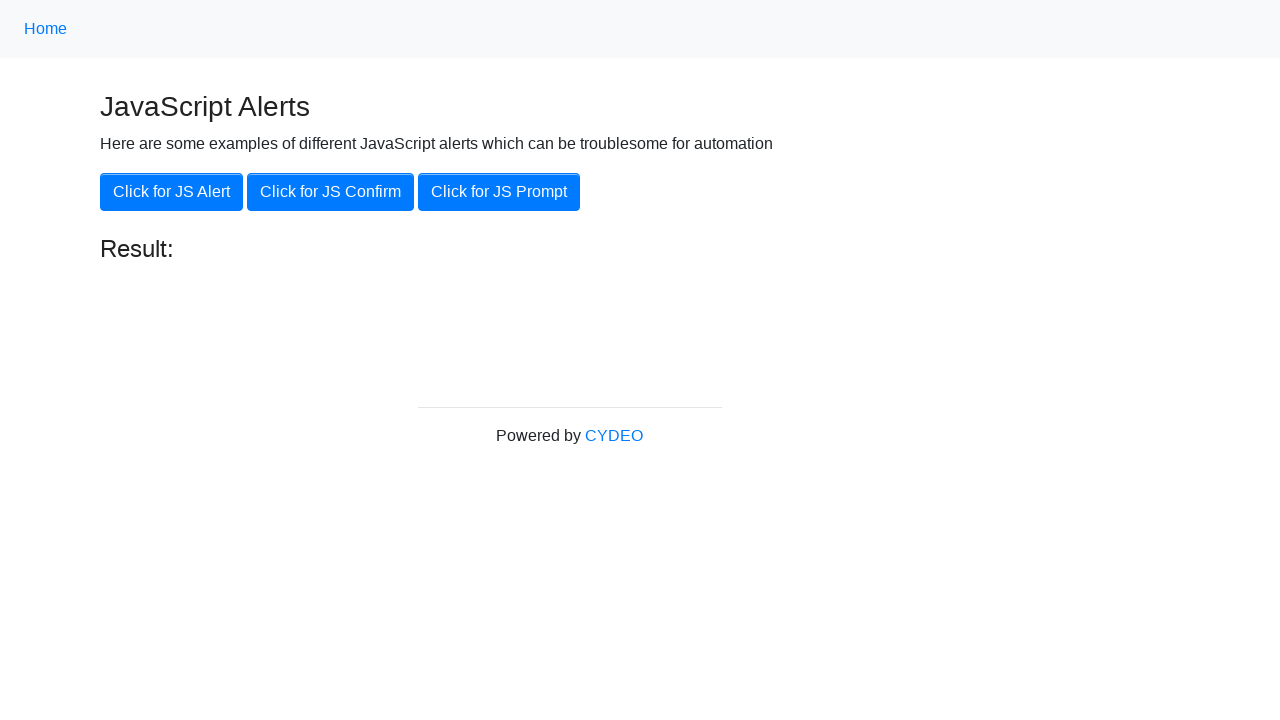

Clicked the 'Click for JS Alert' button at (172, 192) on xpath=//button[.='Click for JS Alert']
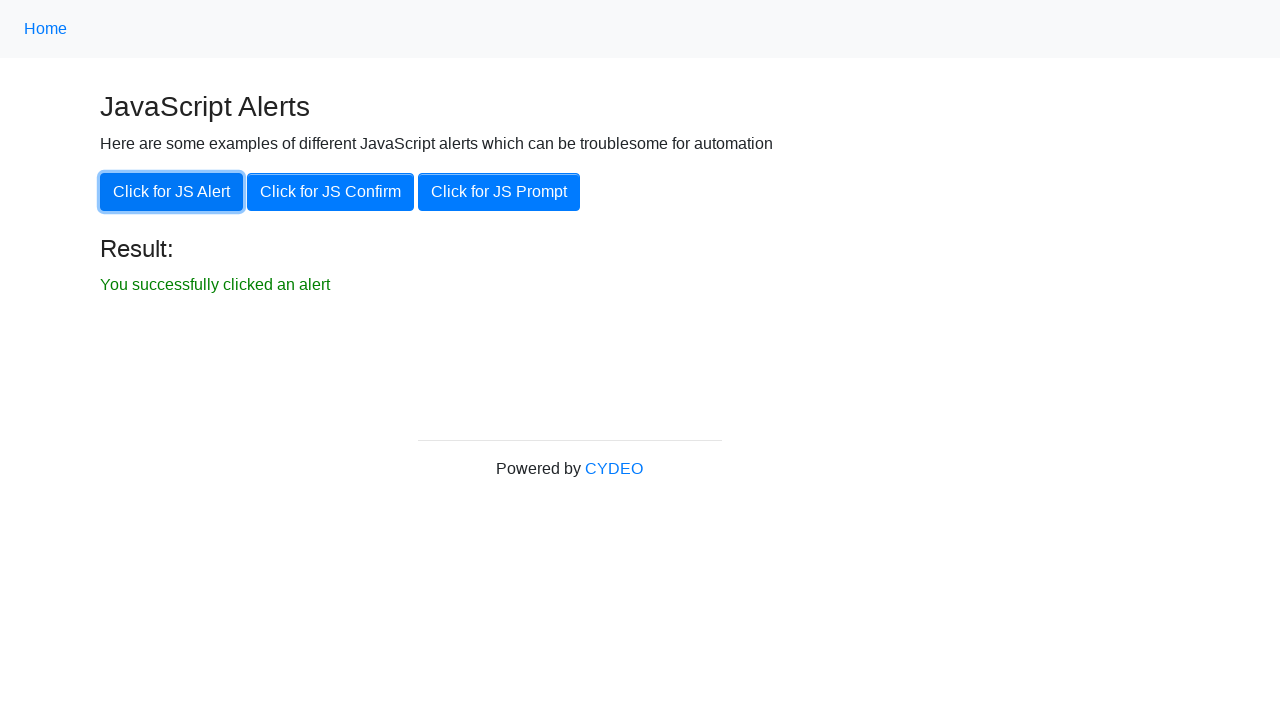

Set up dialog handler and accepted the information alert
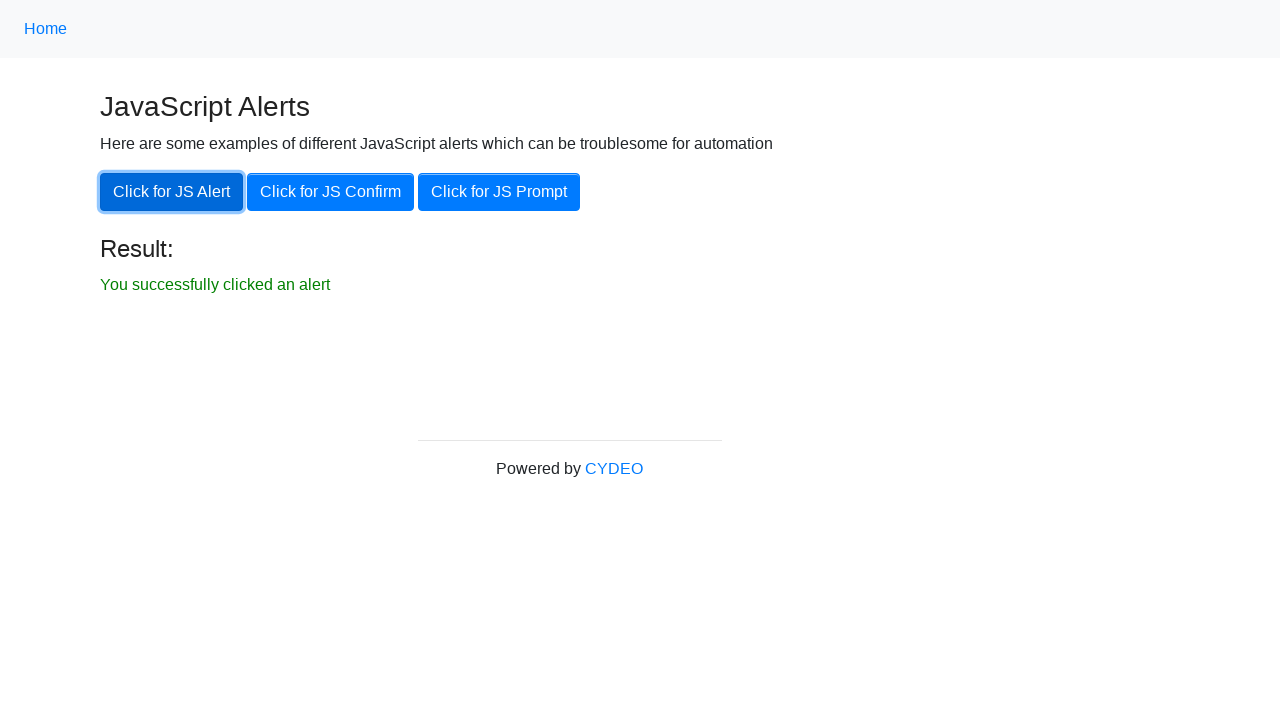

Success message element became visible
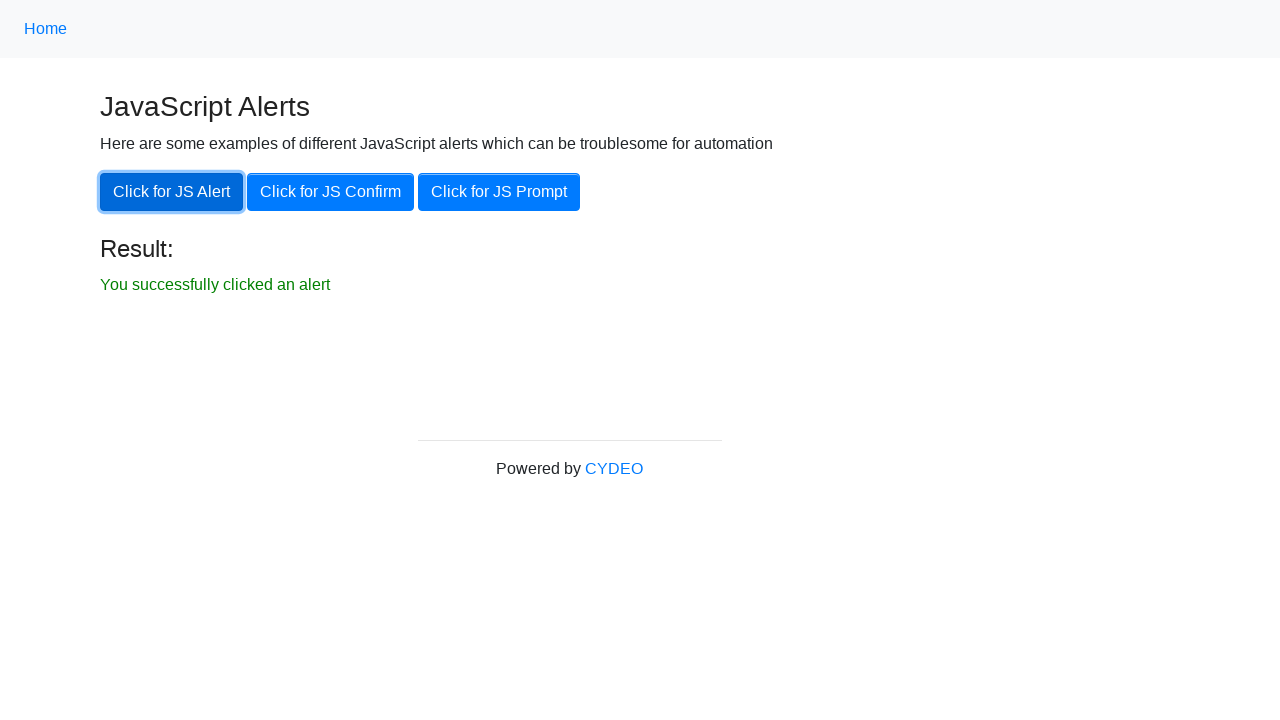

Verified success message displays 'You successfully clicked an alert'
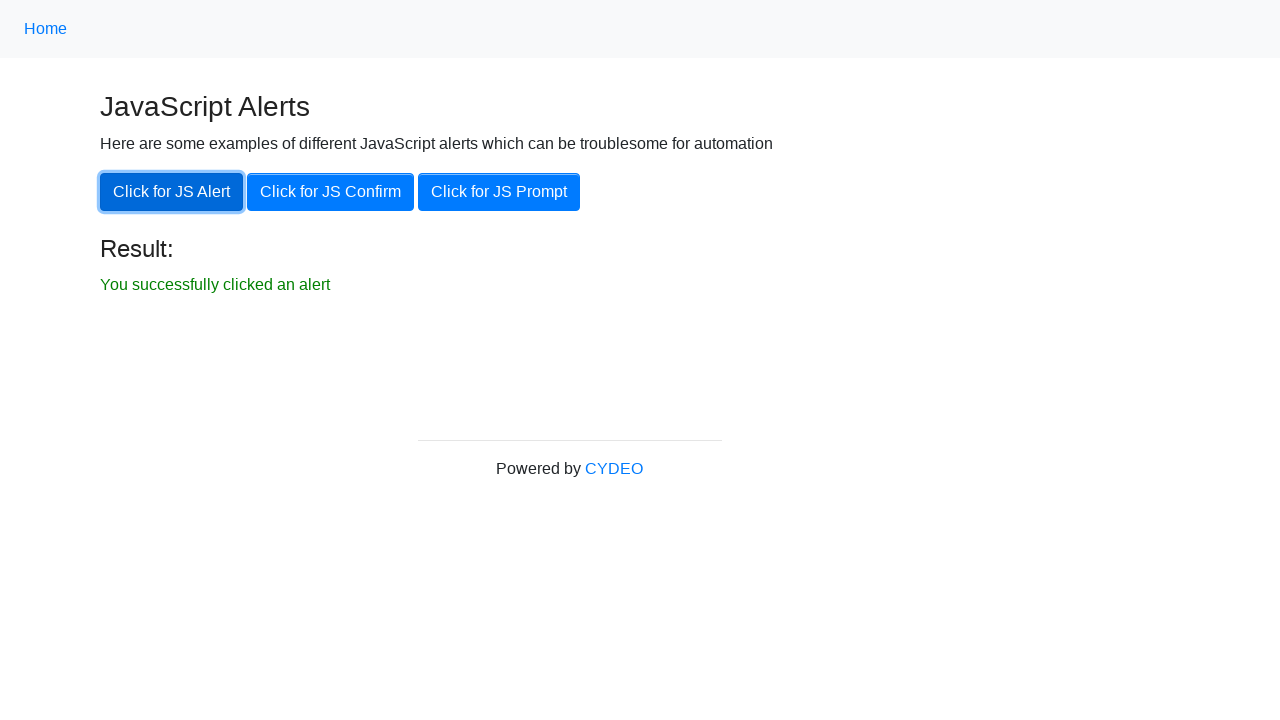

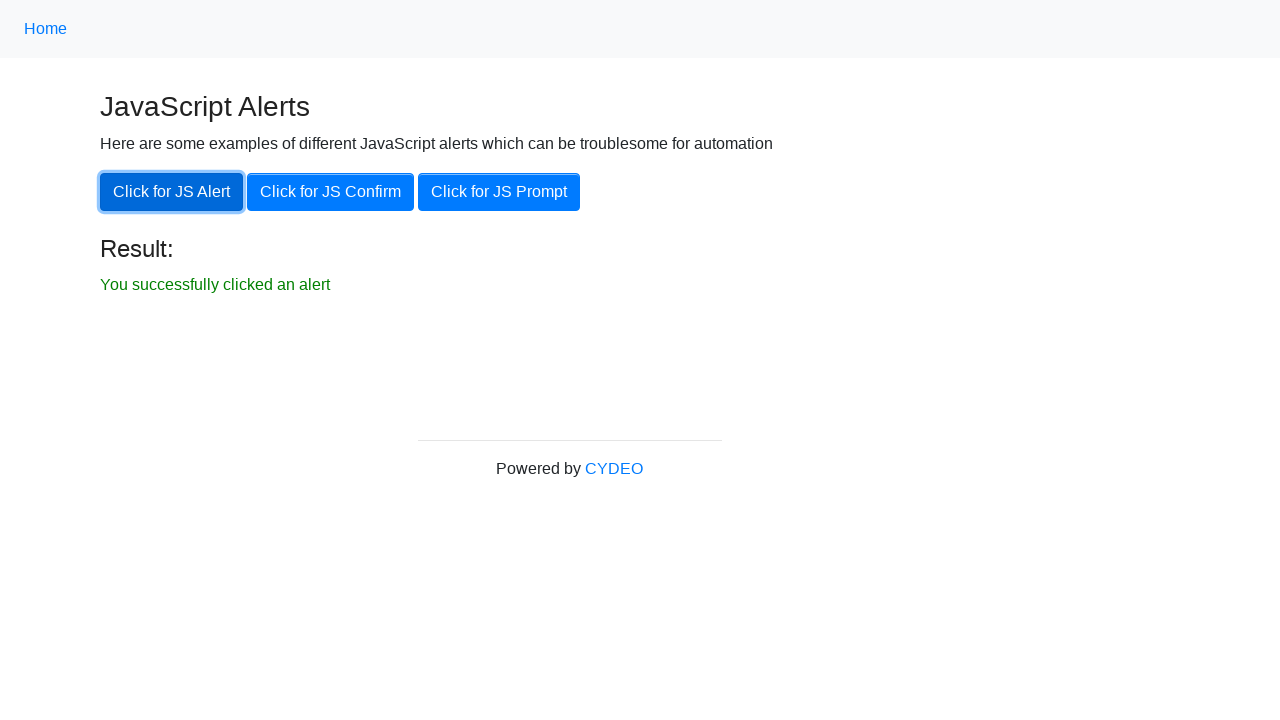